Tests password mismatch validation by entering different passwords in the two password fields

Starting URL: https://passport.abv.bg/app/profiles/registration

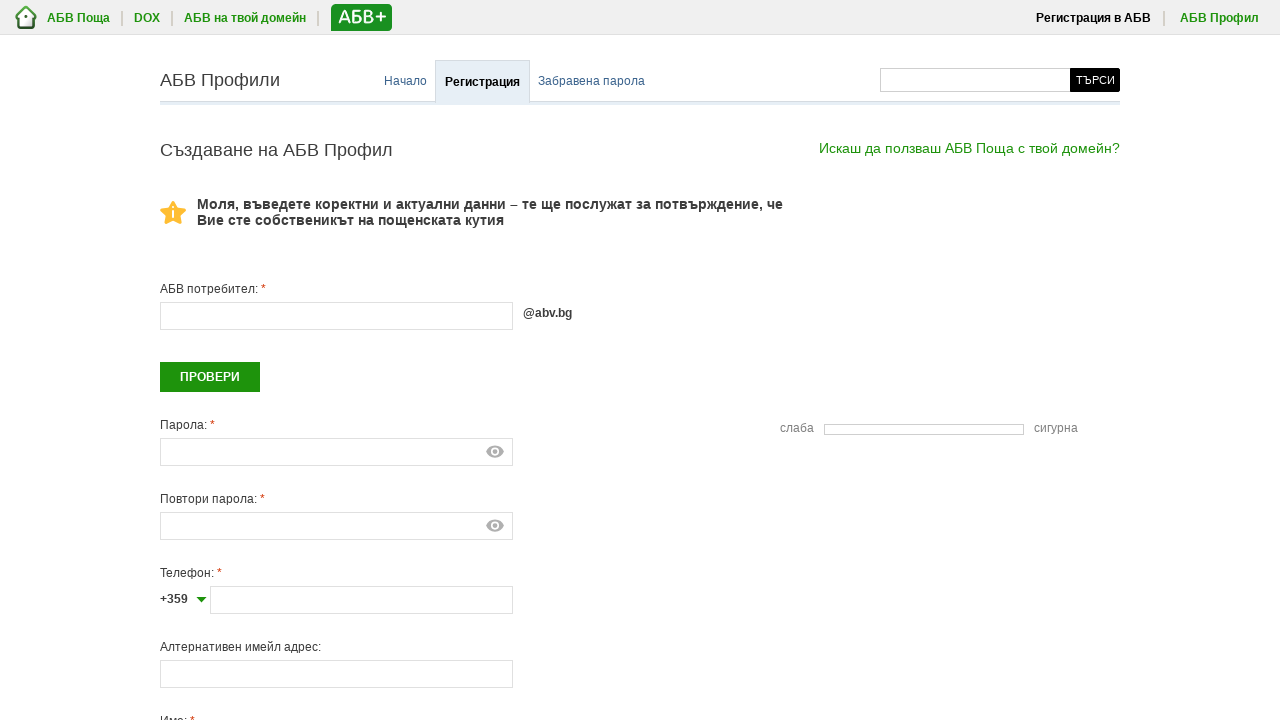

Entered first password 'ValidPass123!' in password field on #password
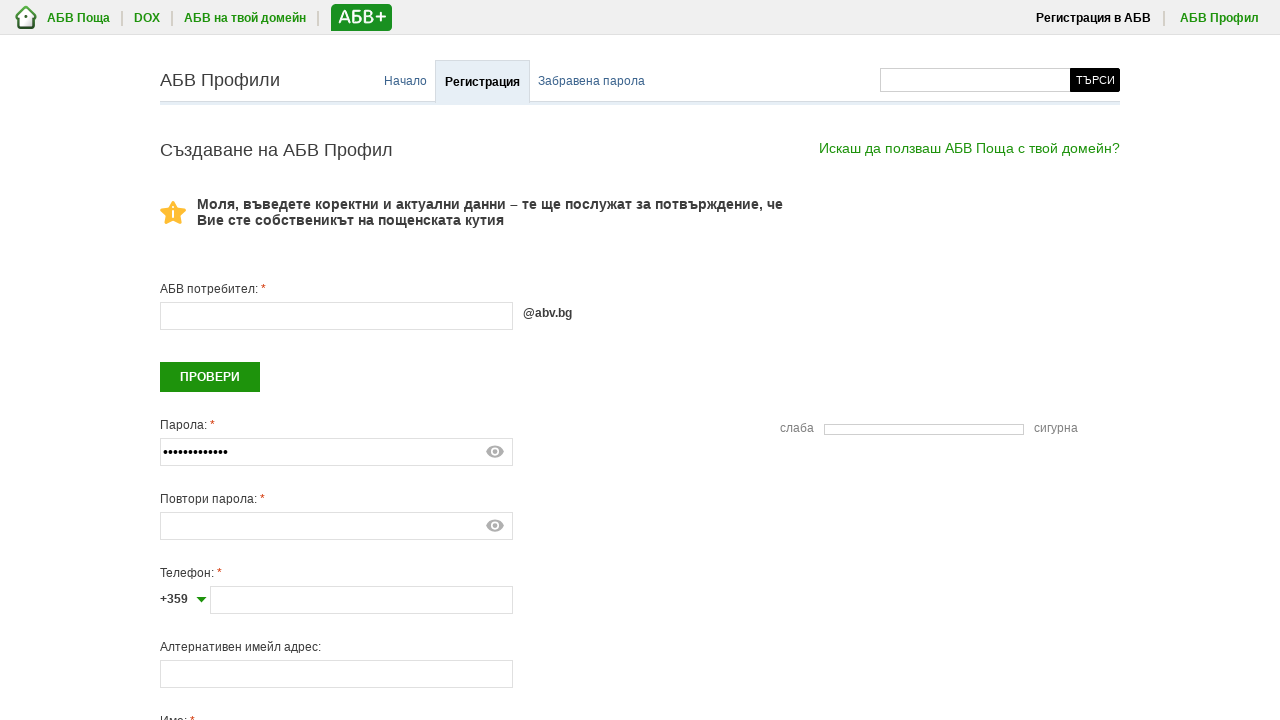

Entered different password 'DifferentPass456!' in confirm password field on #password2
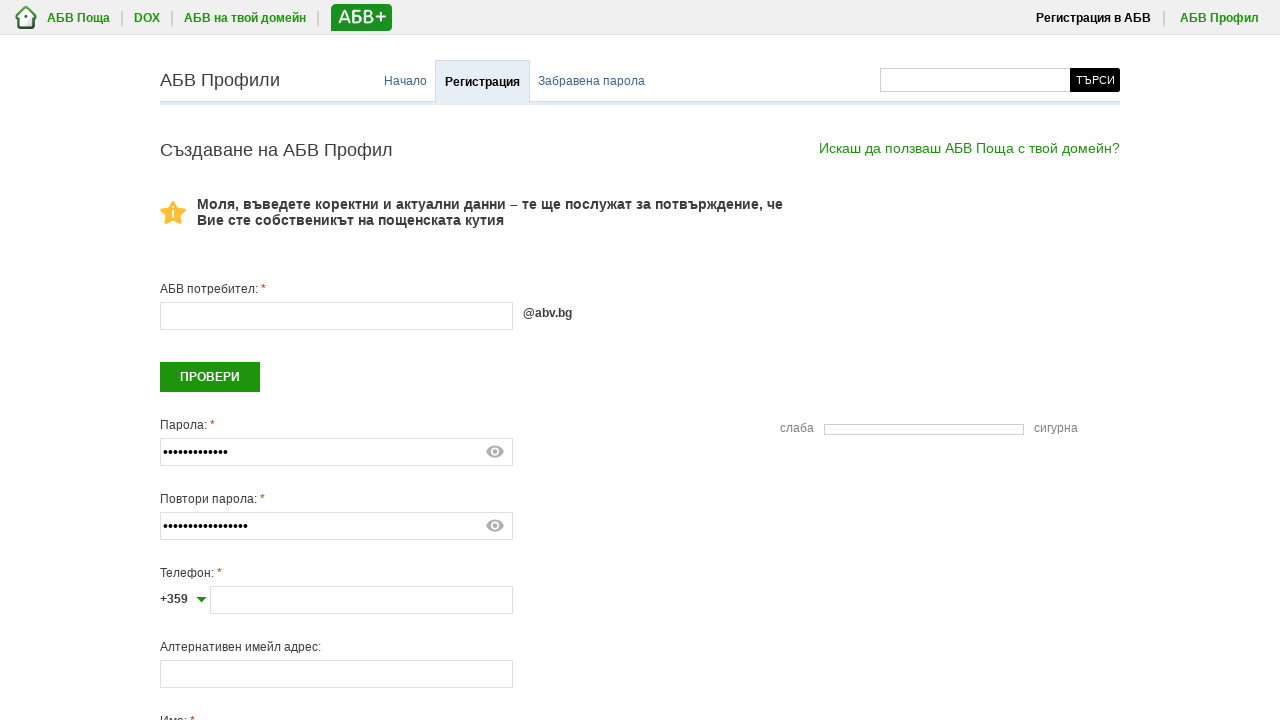

Clicked on mobile phone field to trigger password mismatch validation at (362, 600) on #mobilePhone
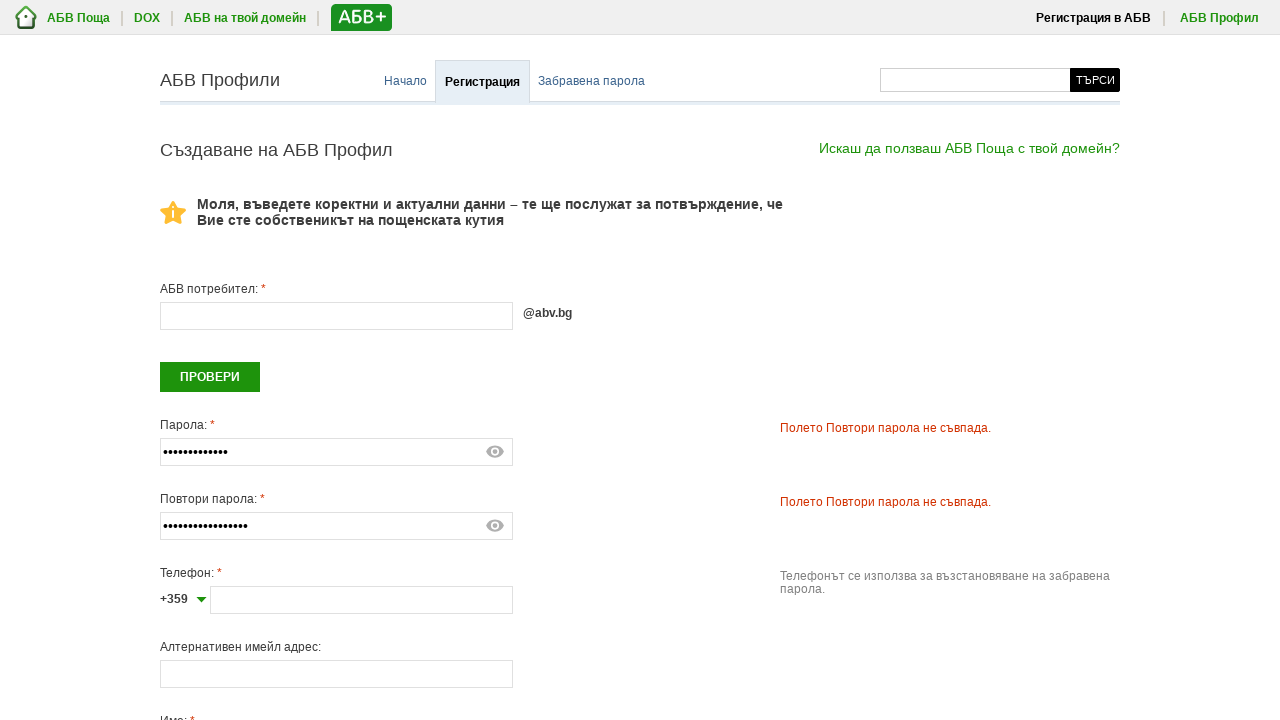

Password mismatch error message appeared
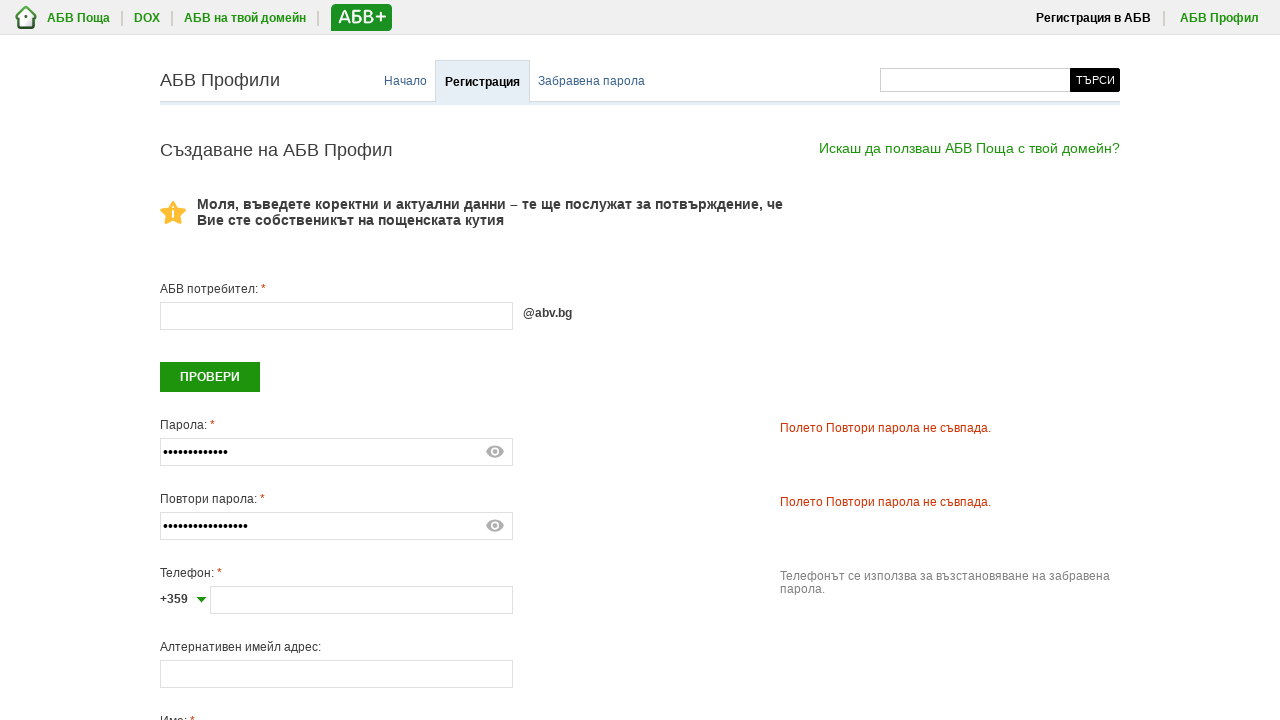

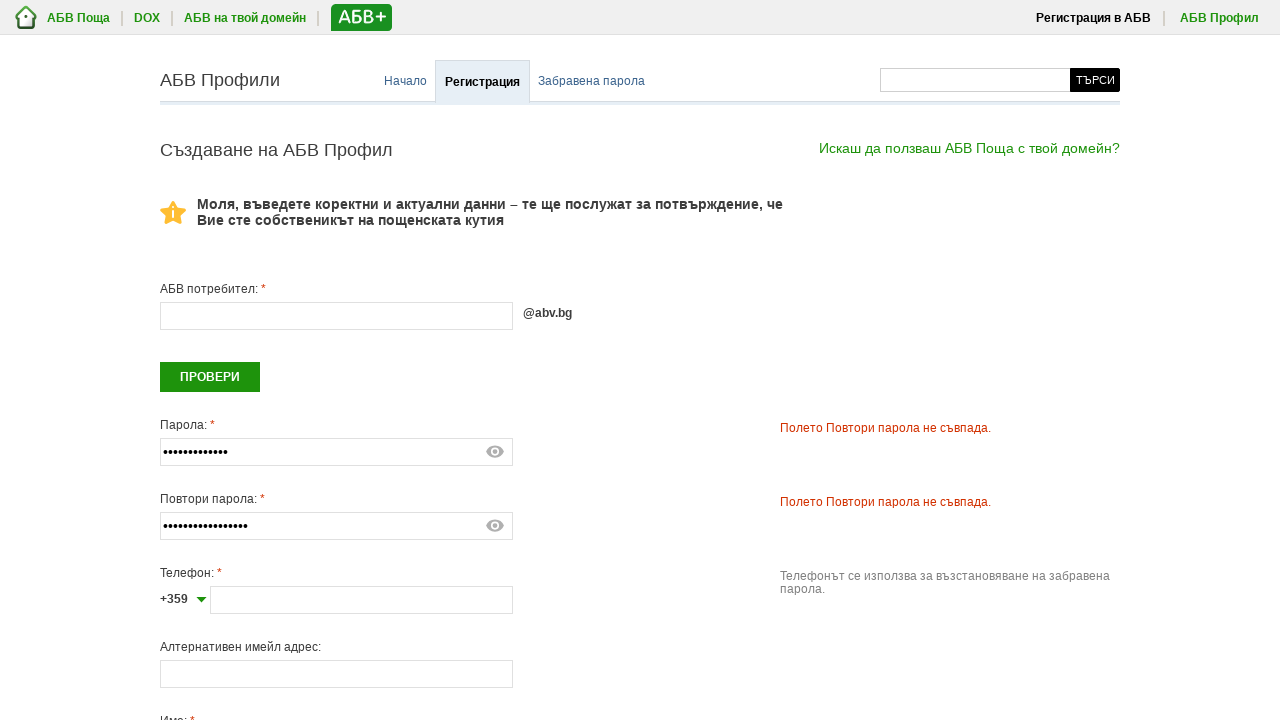